Tests that the todo counter displays the correct number of items as todos are added.

Starting URL: https://demo.playwright.dev/todomvc

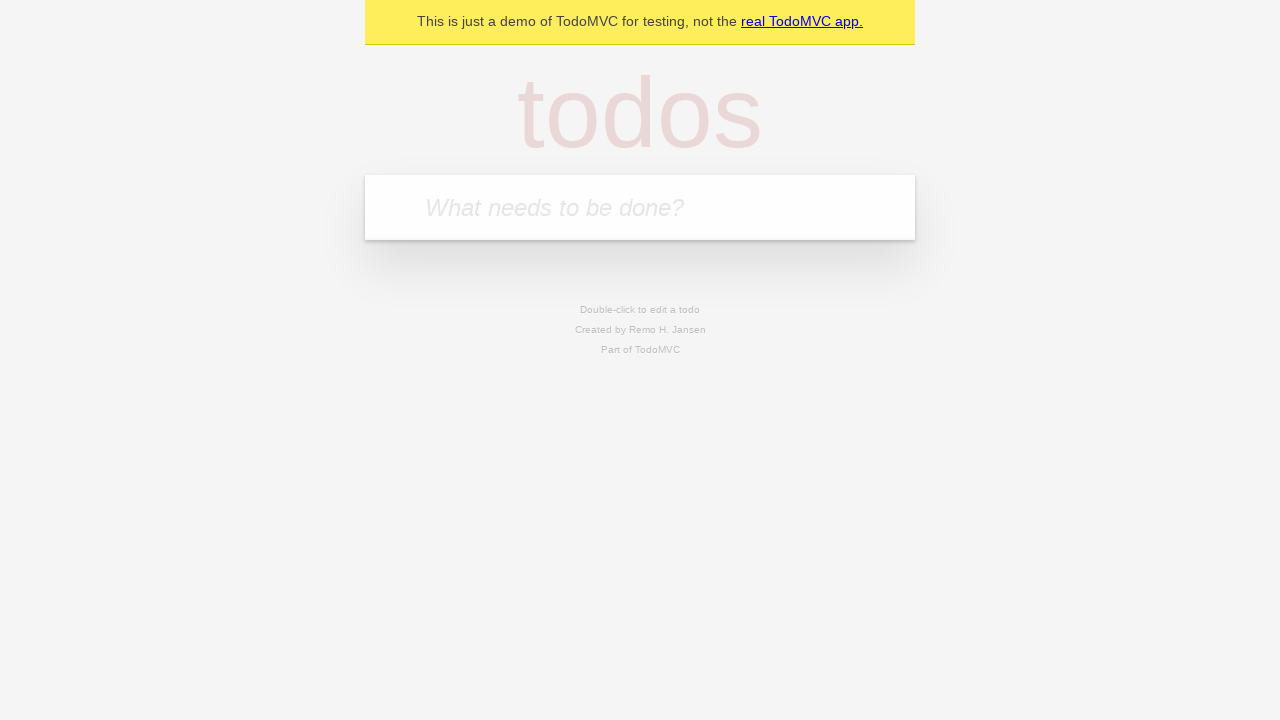

Located the todo input field
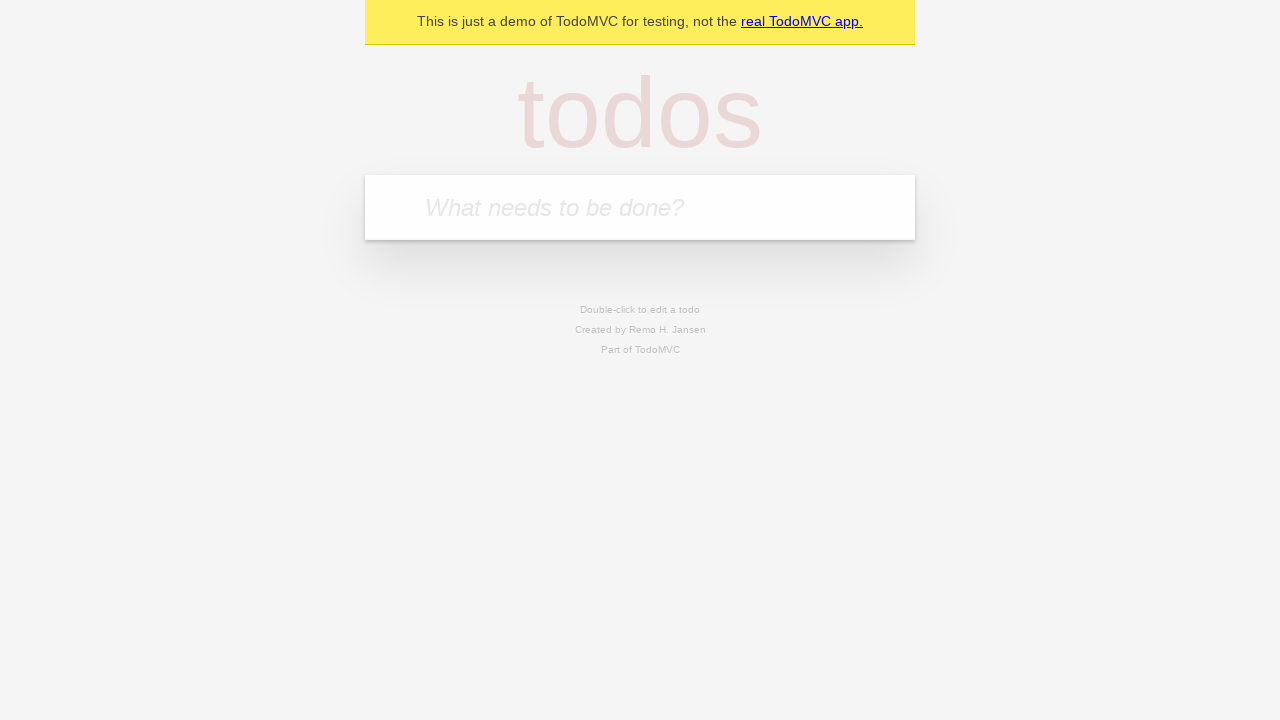

Filled first todo input with 'buy some cheese' on internal:attr=[placeholder="What needs to be done?"i]
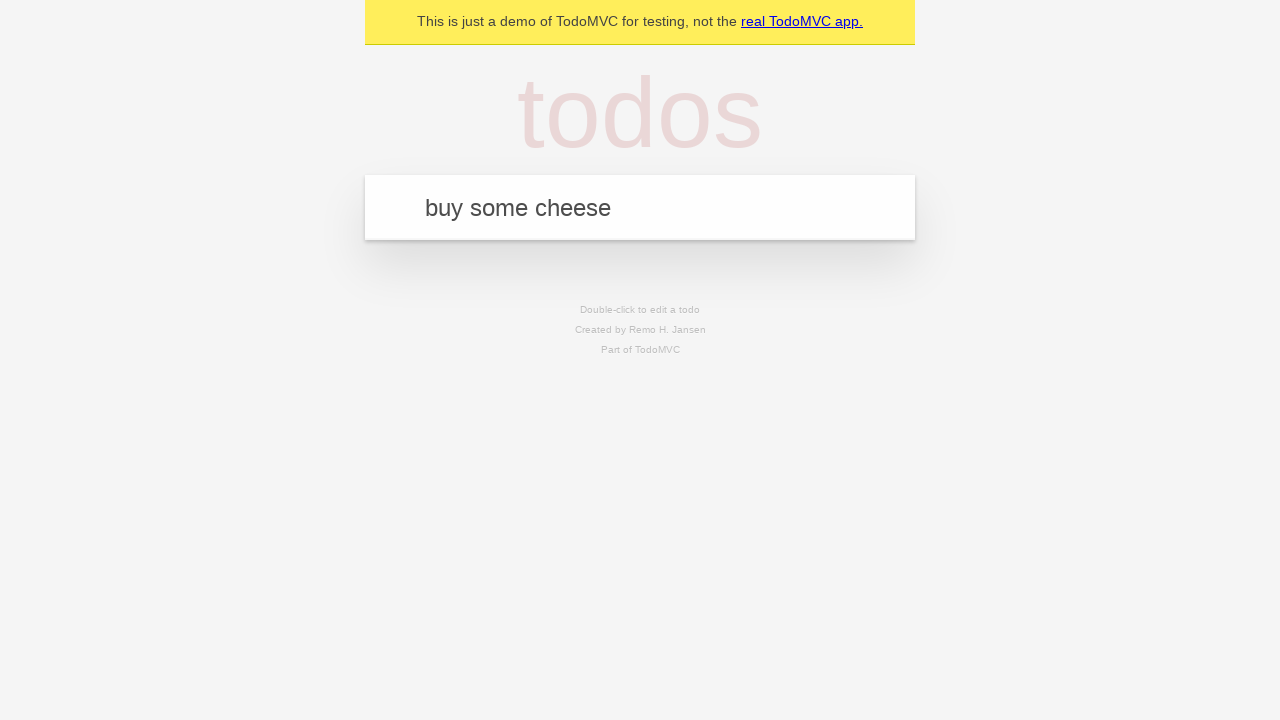

Pressed Enter to submit first todo on internal:attr=[placeholder="What needs to be done?"i]
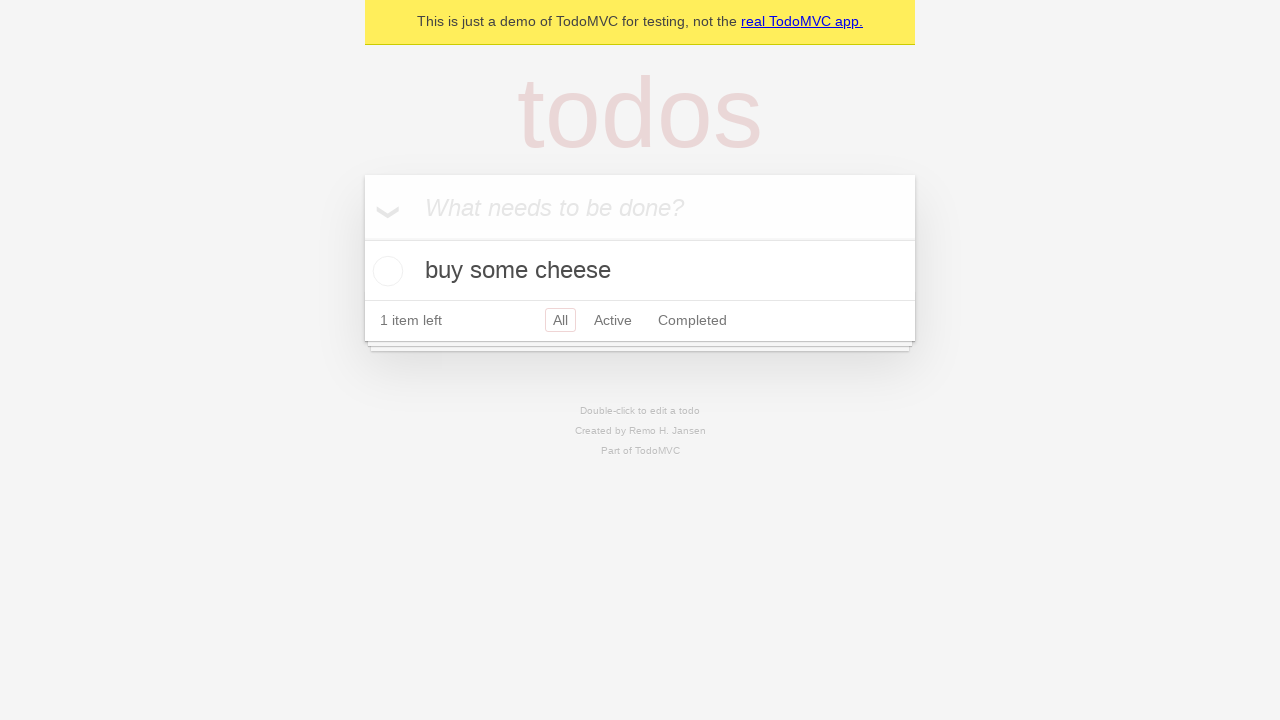

Todo counter element appeared after first todo was added
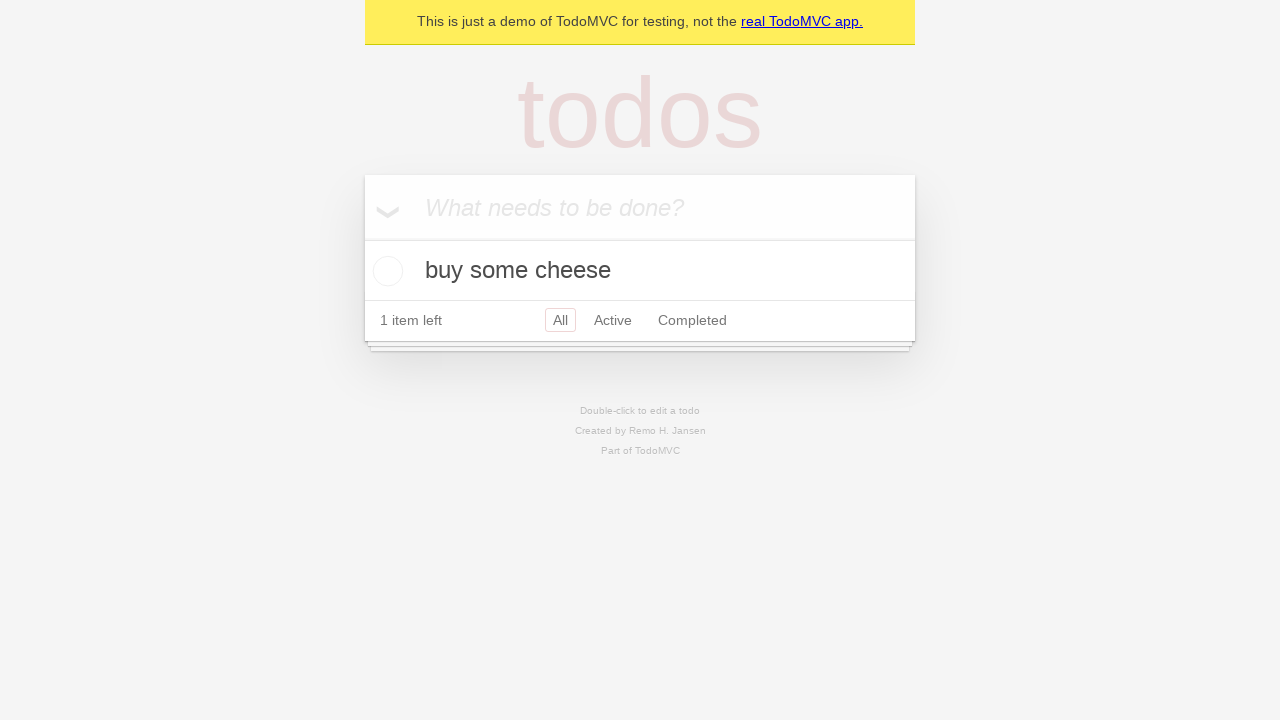

Filled second todo input with 'feed the cat' on internal:attr=[placeholder="What needs to be done?"i]
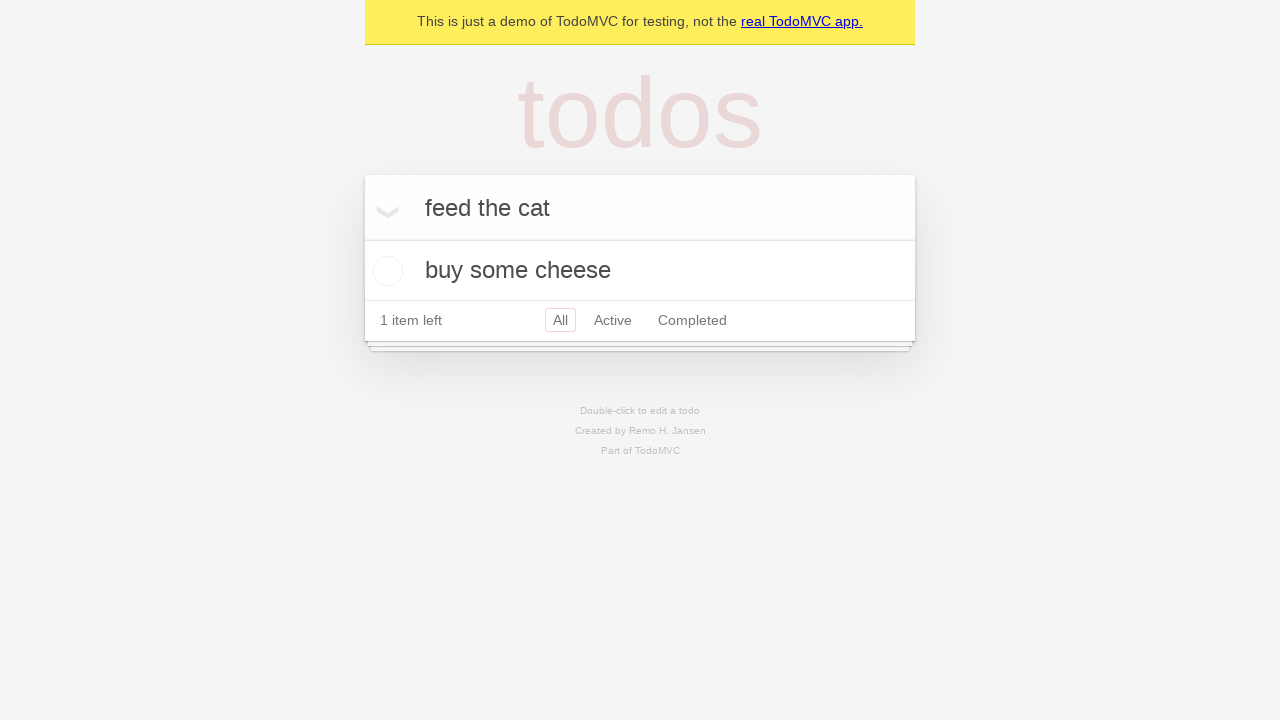

Pressed Enter to submit second todo on internal:attr=[placeholder="What needs to be done?"i]
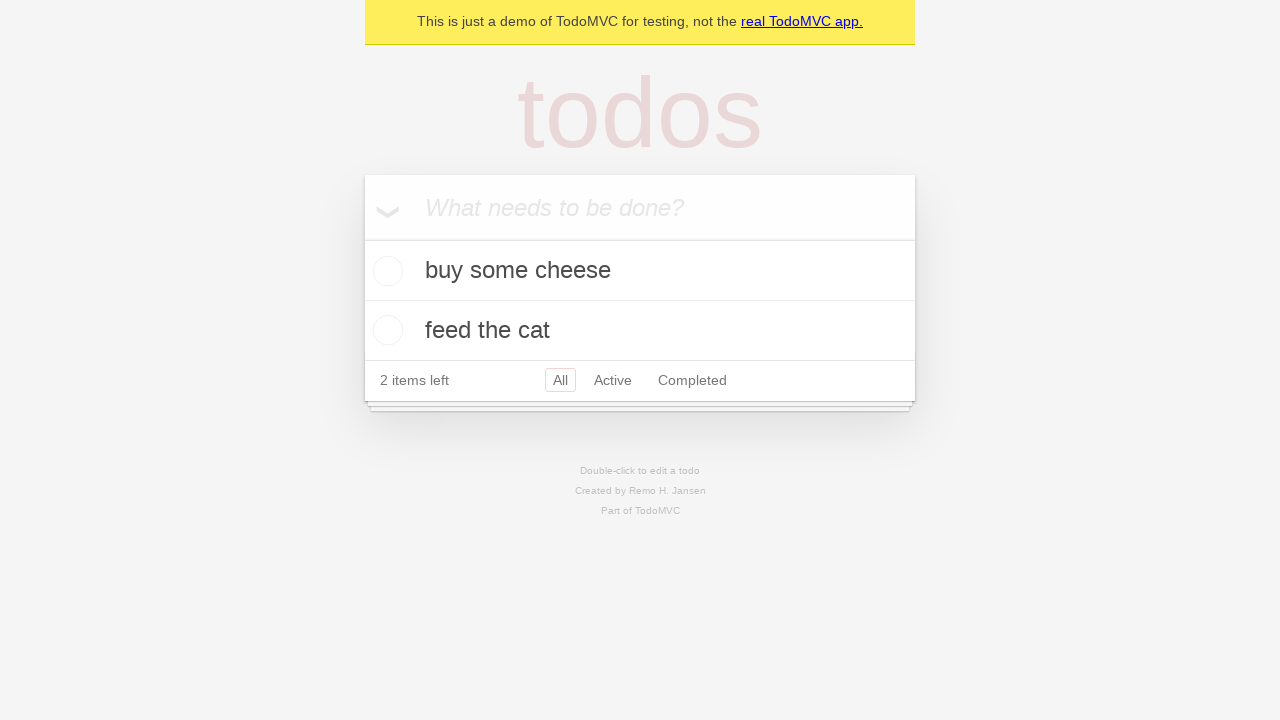

Todo counter updated to show 2 items
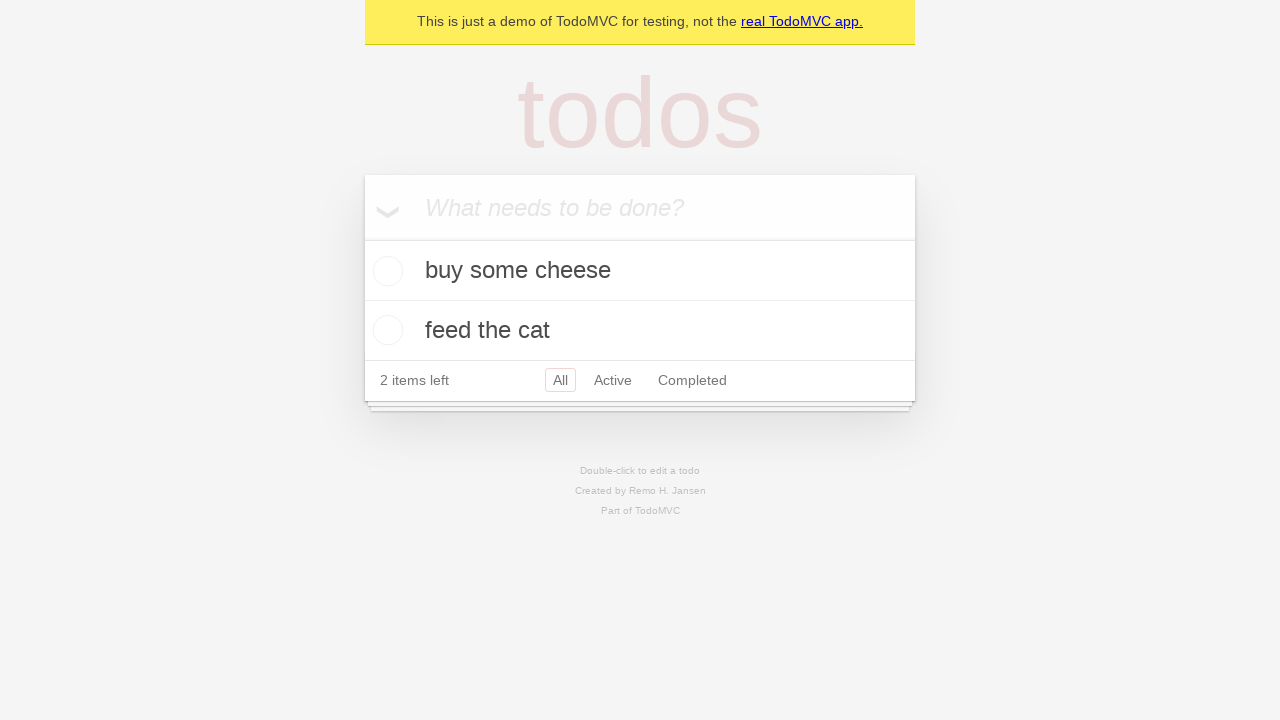

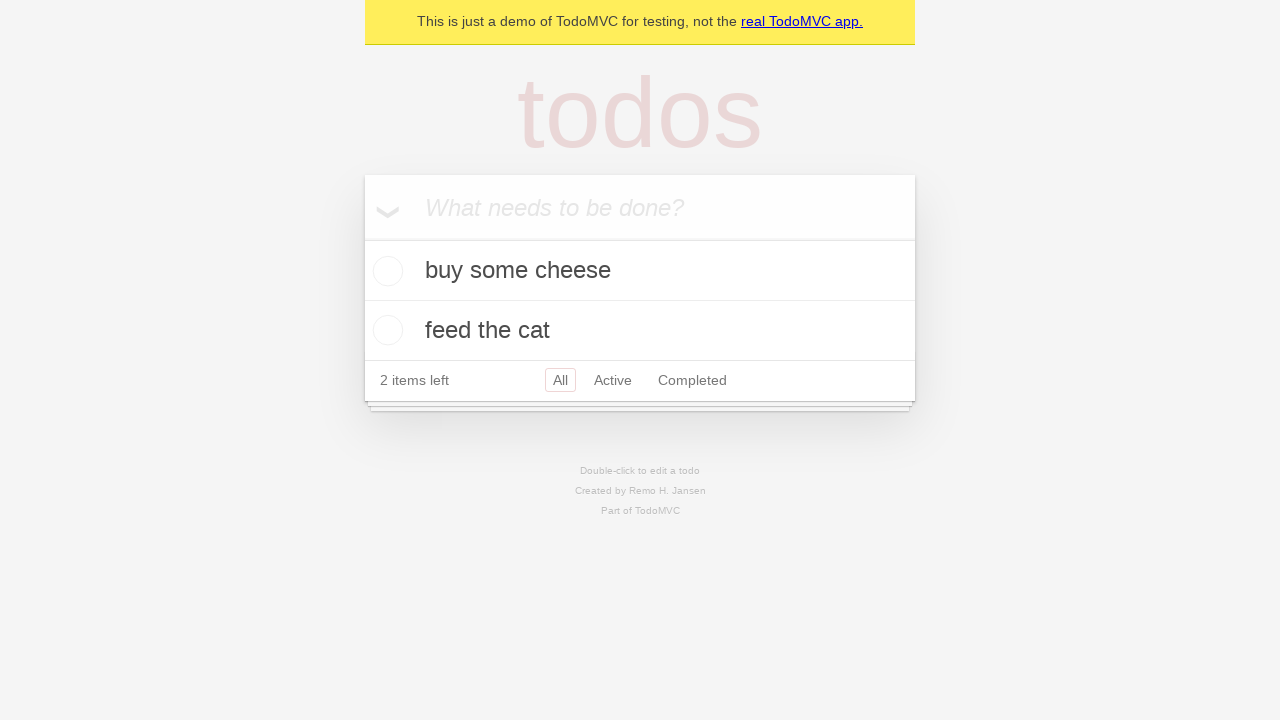